Tests data persistence by creating todos, checking one, and reloading the page

Starting URL: https://demo.playwright.dev/todomvc

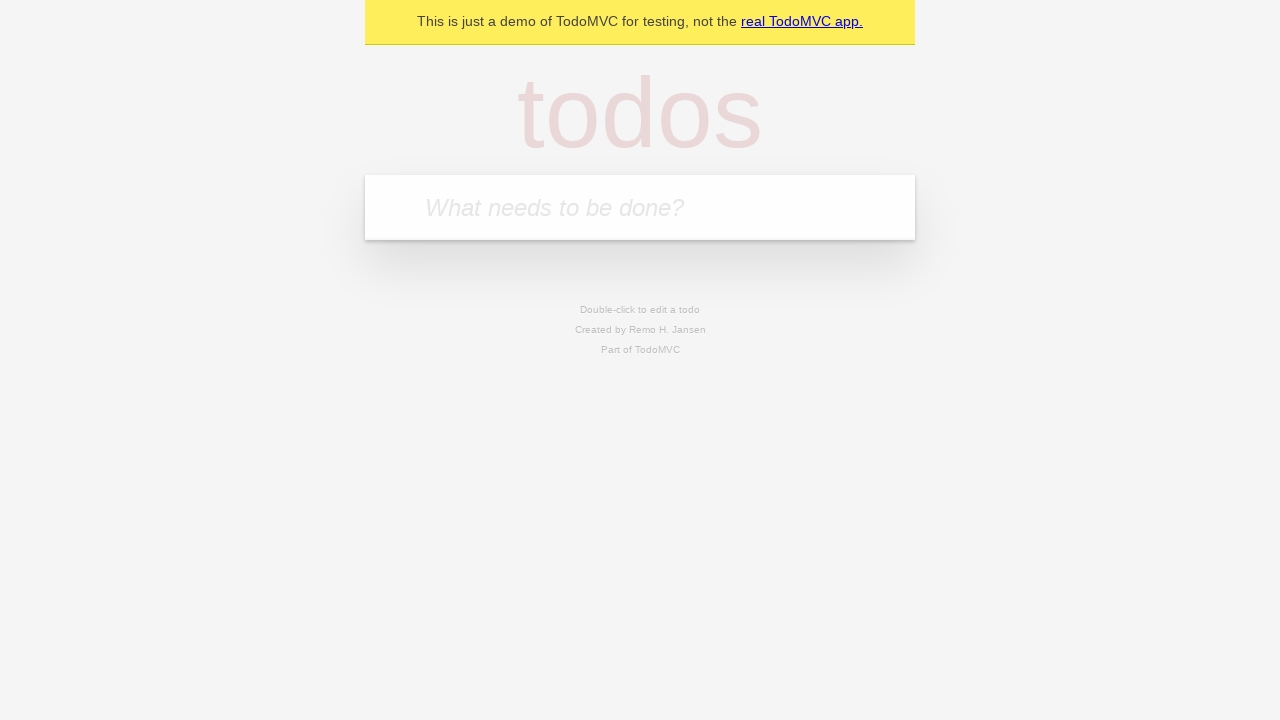

Located the 'What needs to be done?' input field
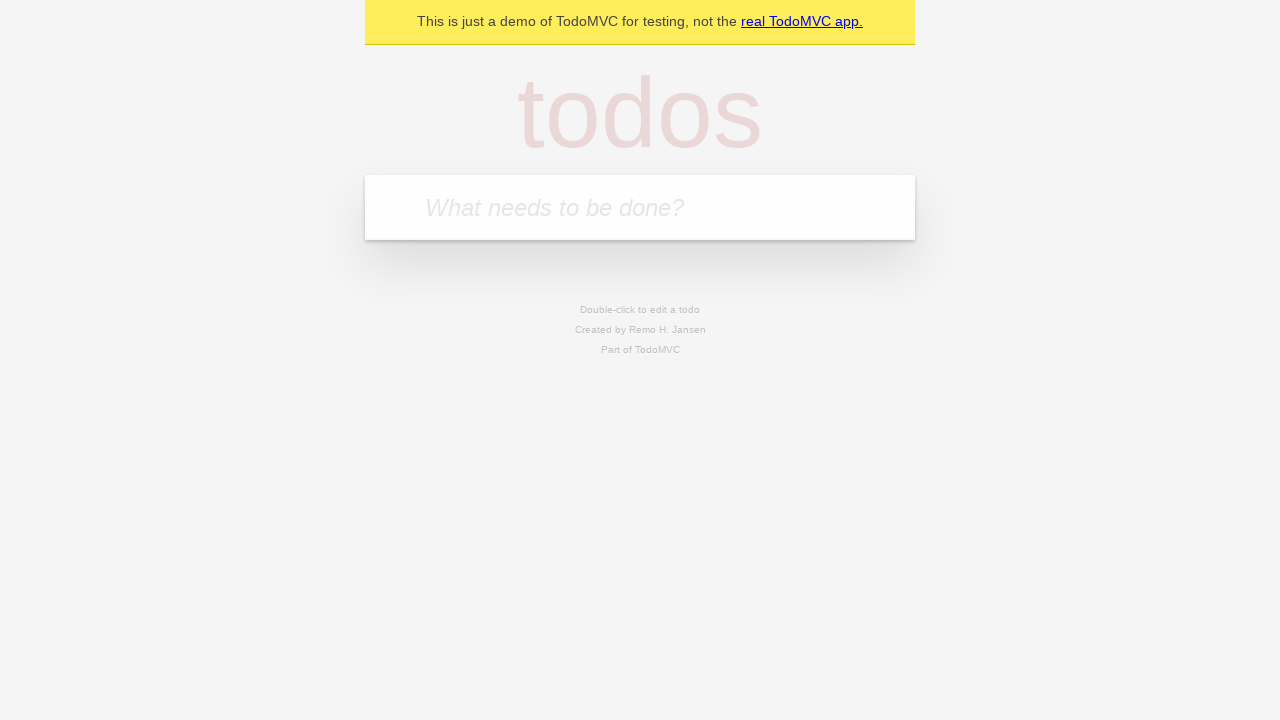

Filled first todo with 'buy some cheese' on internal:attr=[placeholder="What needs to be done?"i]
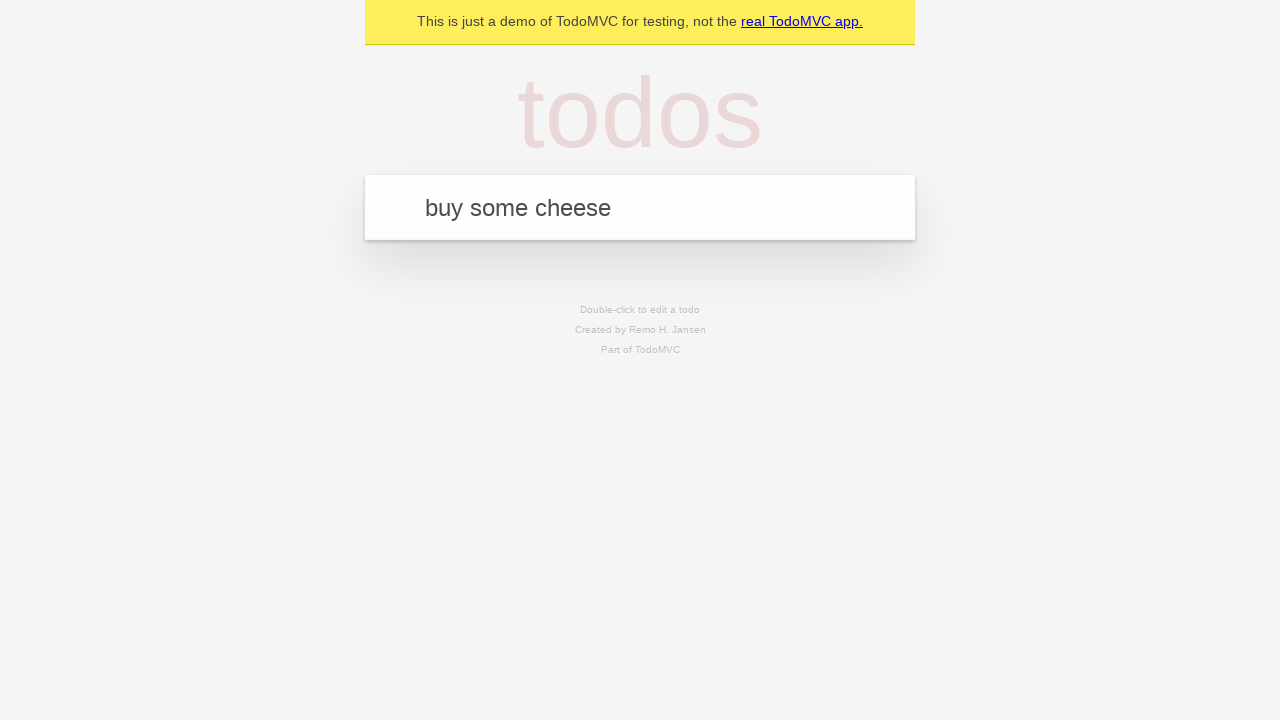

Pressed Enter to create first todo on internal:attr=[placeholder="What needs to be done?"i]
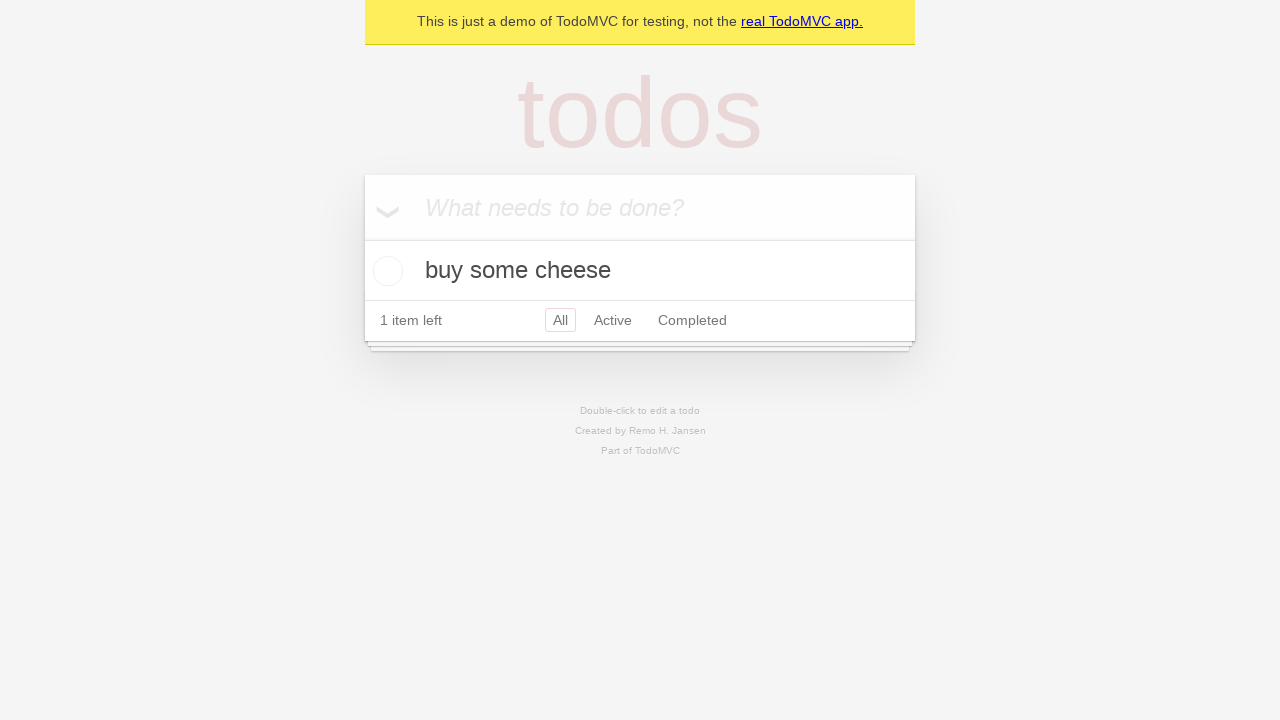

Filled second todo with 'feed the cat' on internal:attr=[placeholder="What needs to be done?"i]
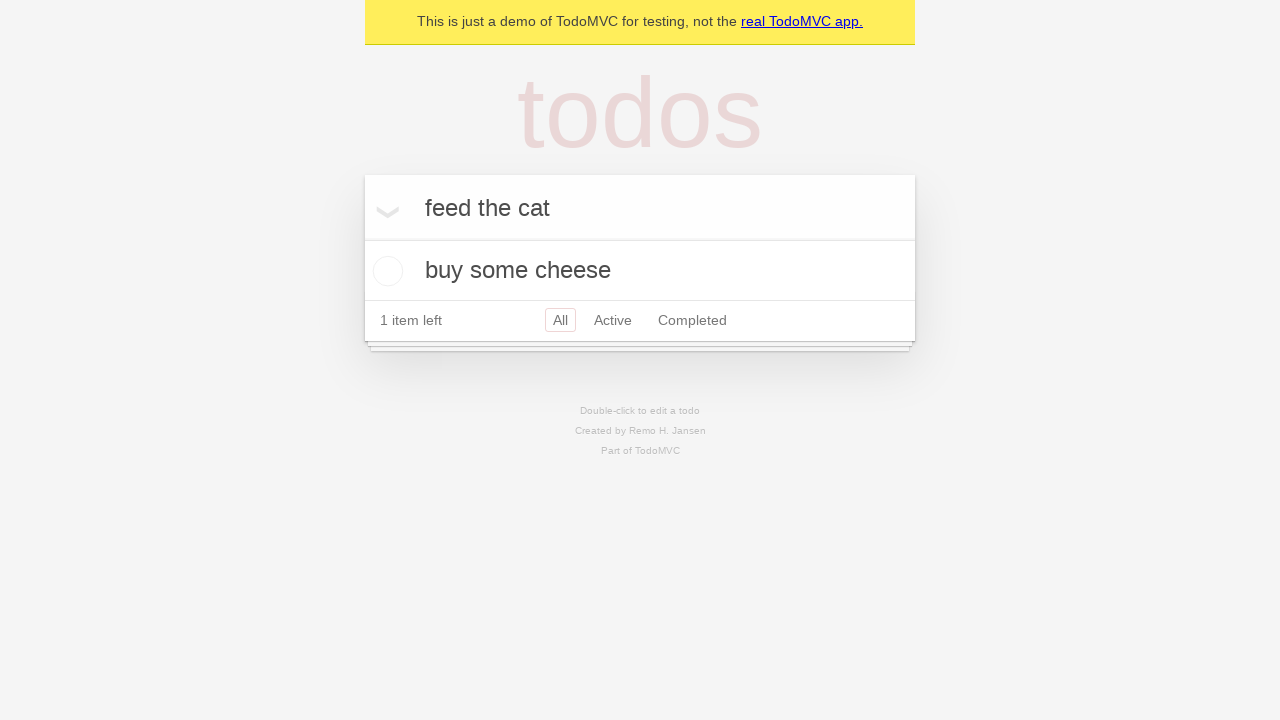

Pressed Enter to create second todo on internal:attr=[placeholder="What needs to be done?"i]
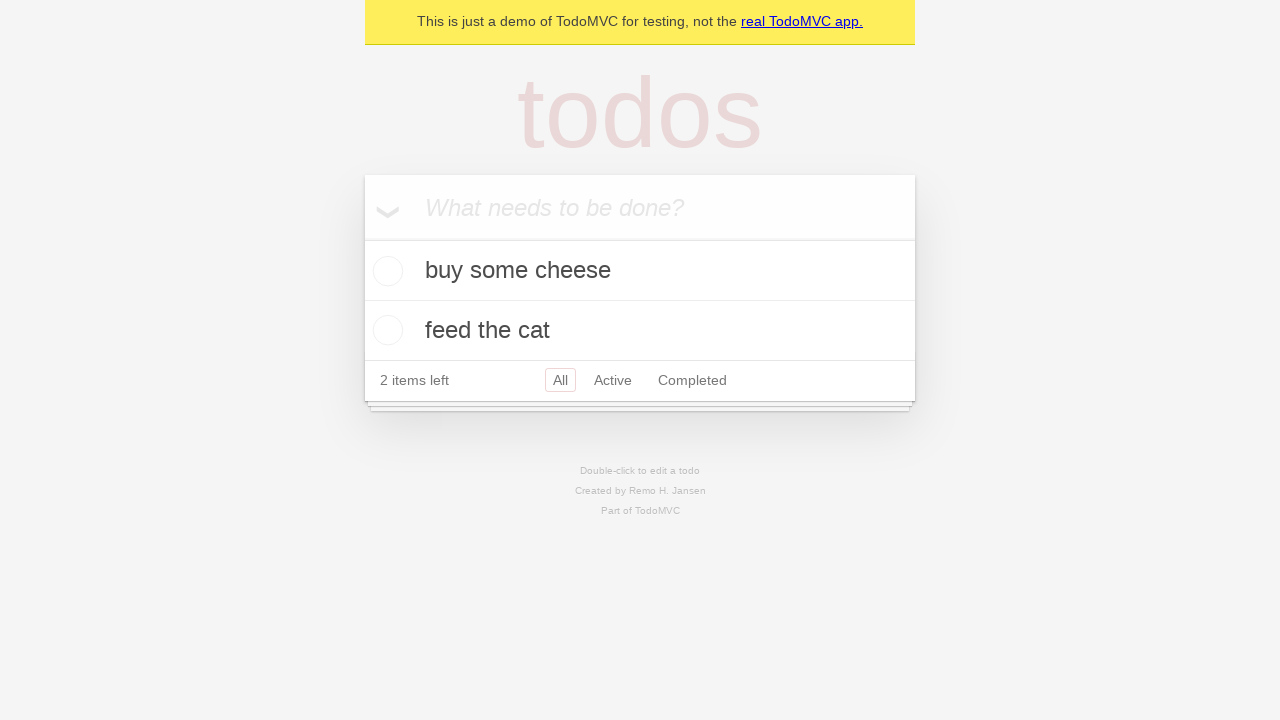

Located all todo items
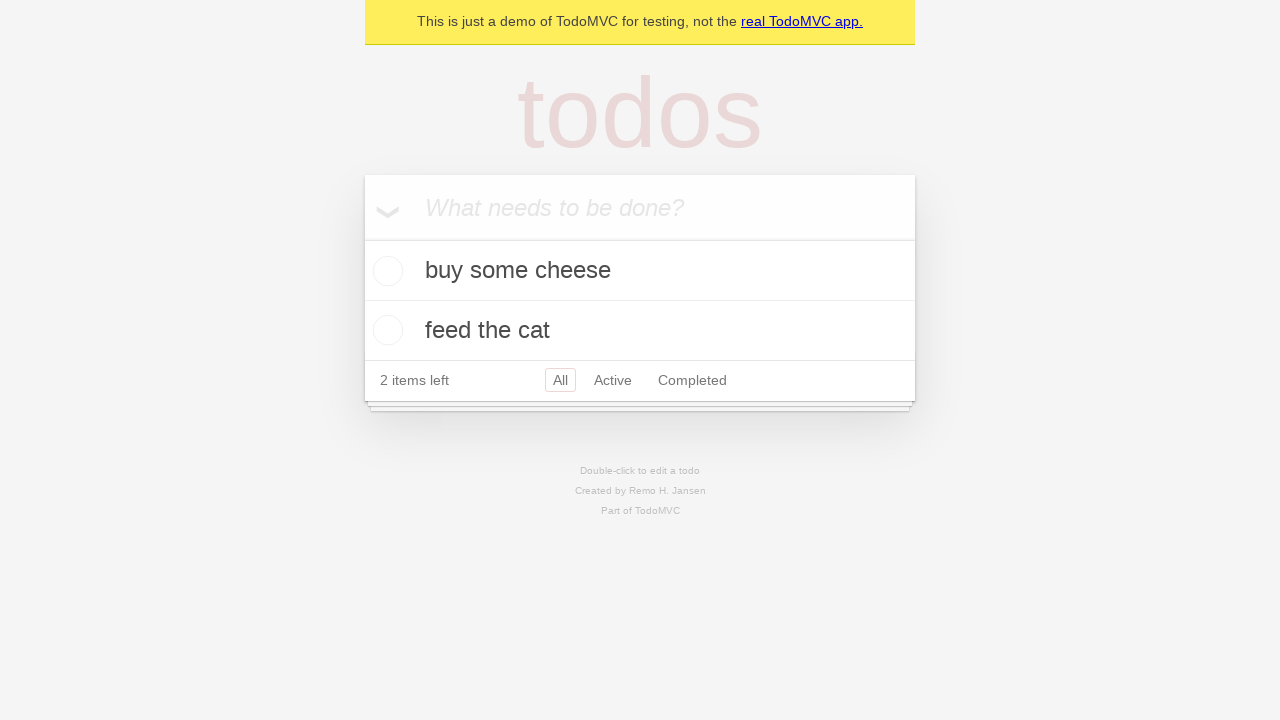

Located checkbox for first todo item
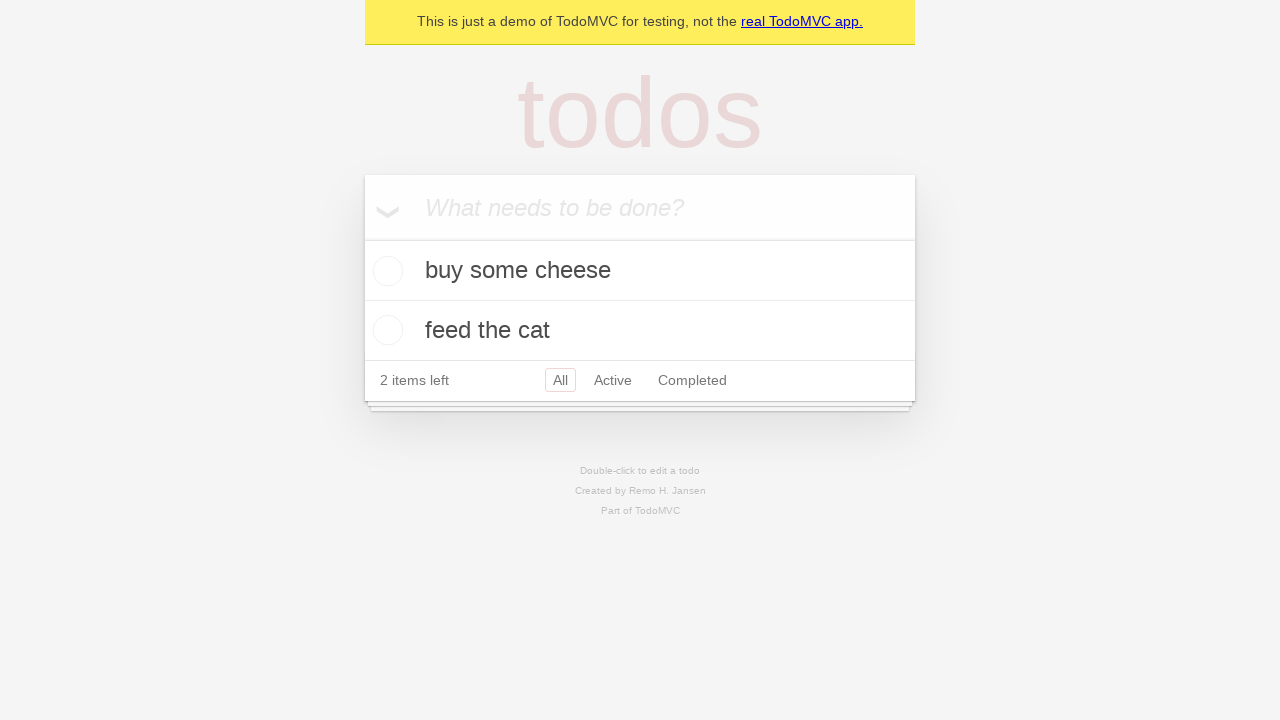

Checked the first todo item at (385, 271) on internal:testid=[data-testid="todo-item"s] >> nth=0 >> internal:role=checkbox
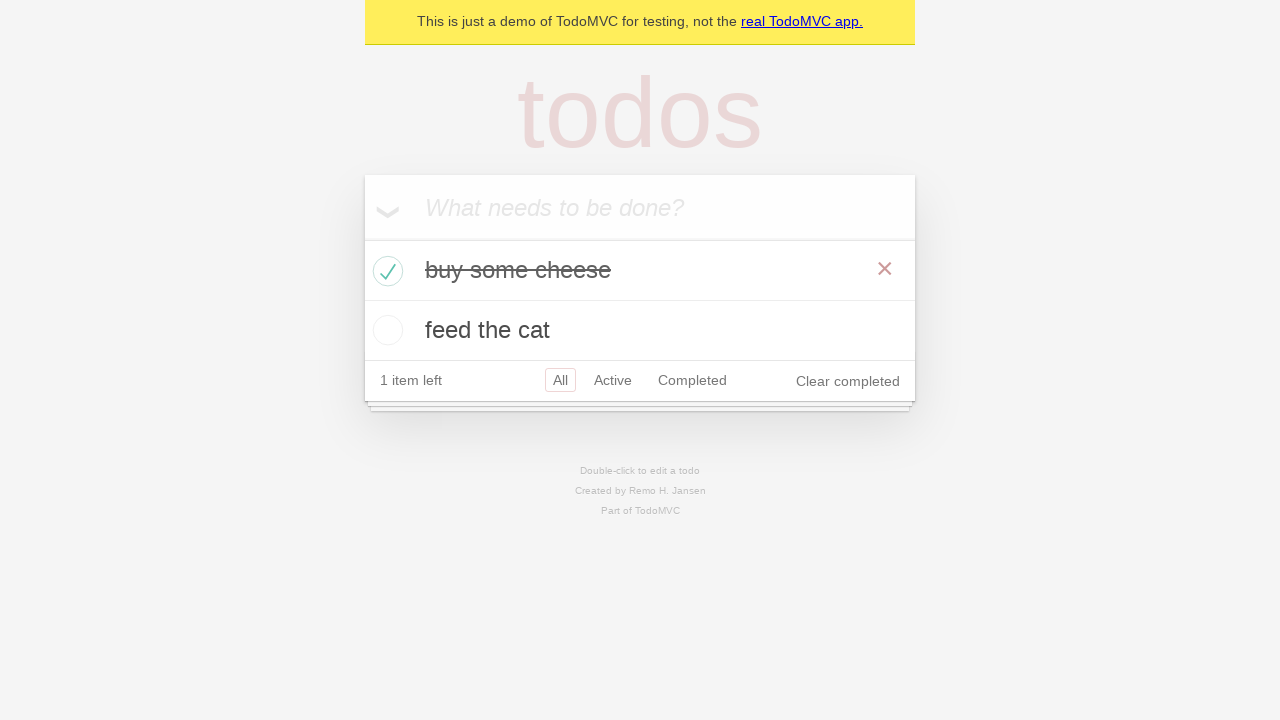

Reloaded the page to test data persistence
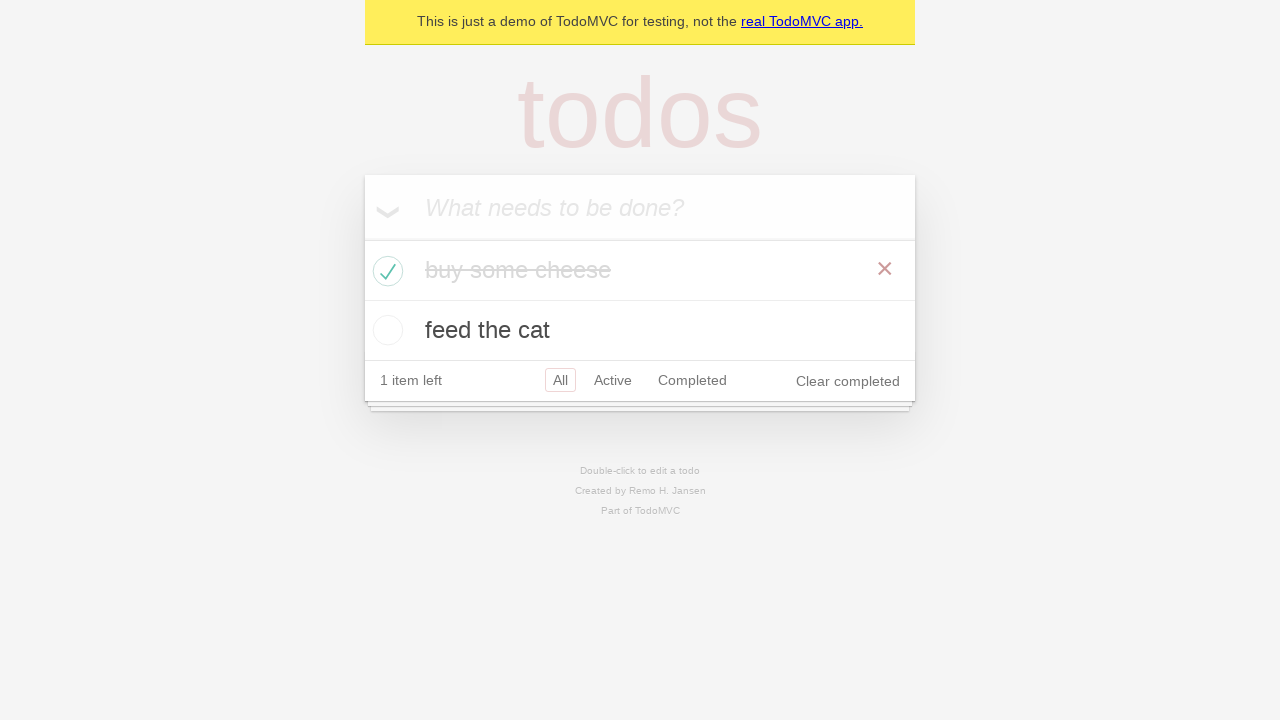

Waited for todo items to load after page reload
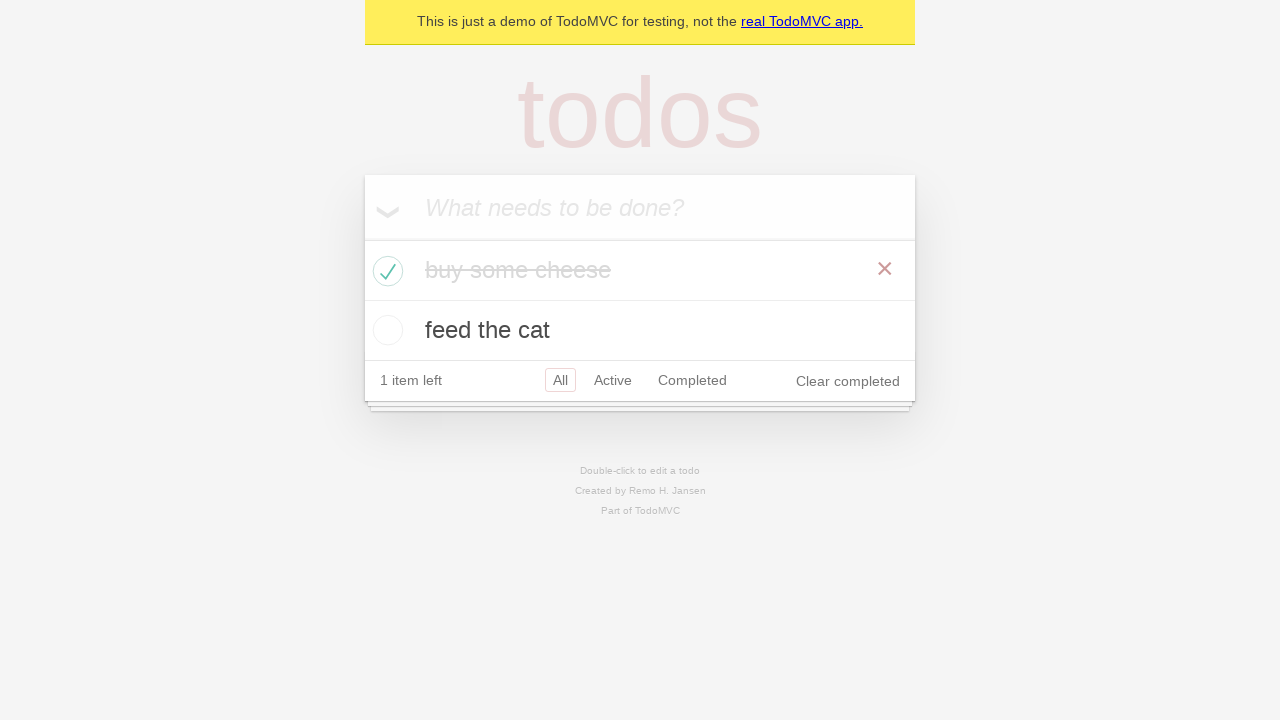

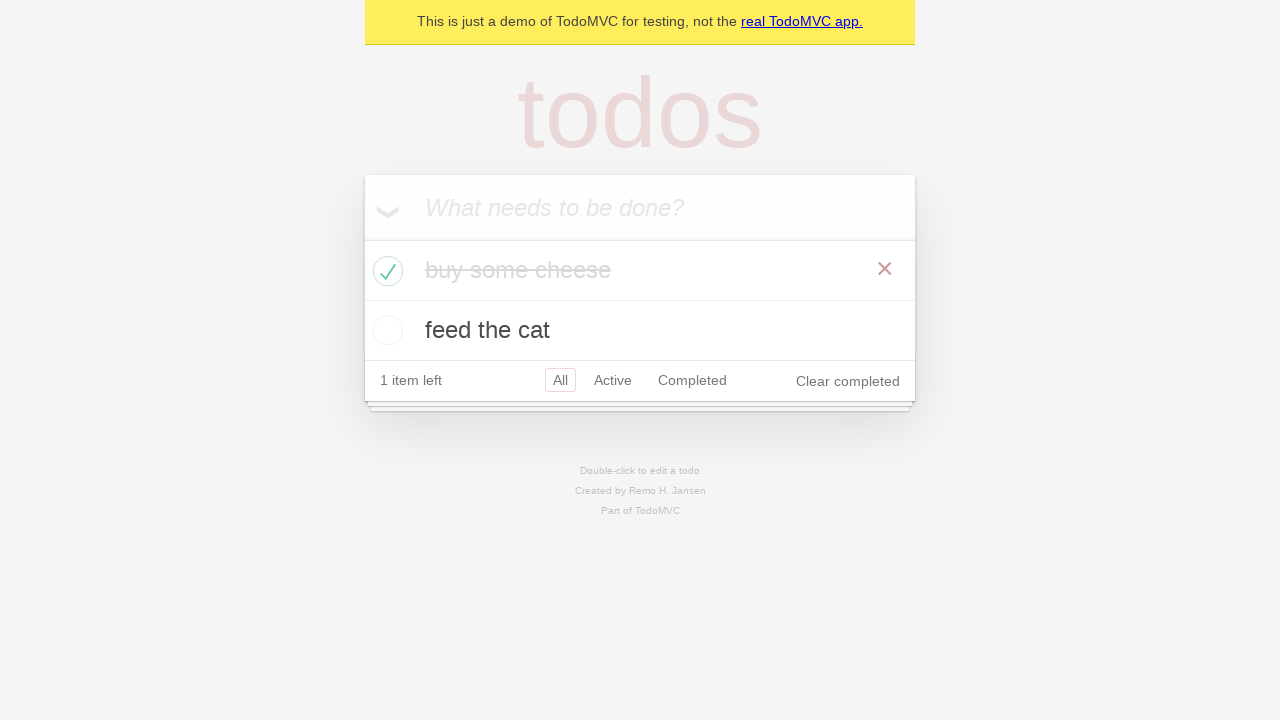